Tests JavaScript prompt alert handling by clicking a button to trigger a prompt, entering text into the prompt dialog, and accepting it.

Starting URL: https://omayo.blogspot.com/

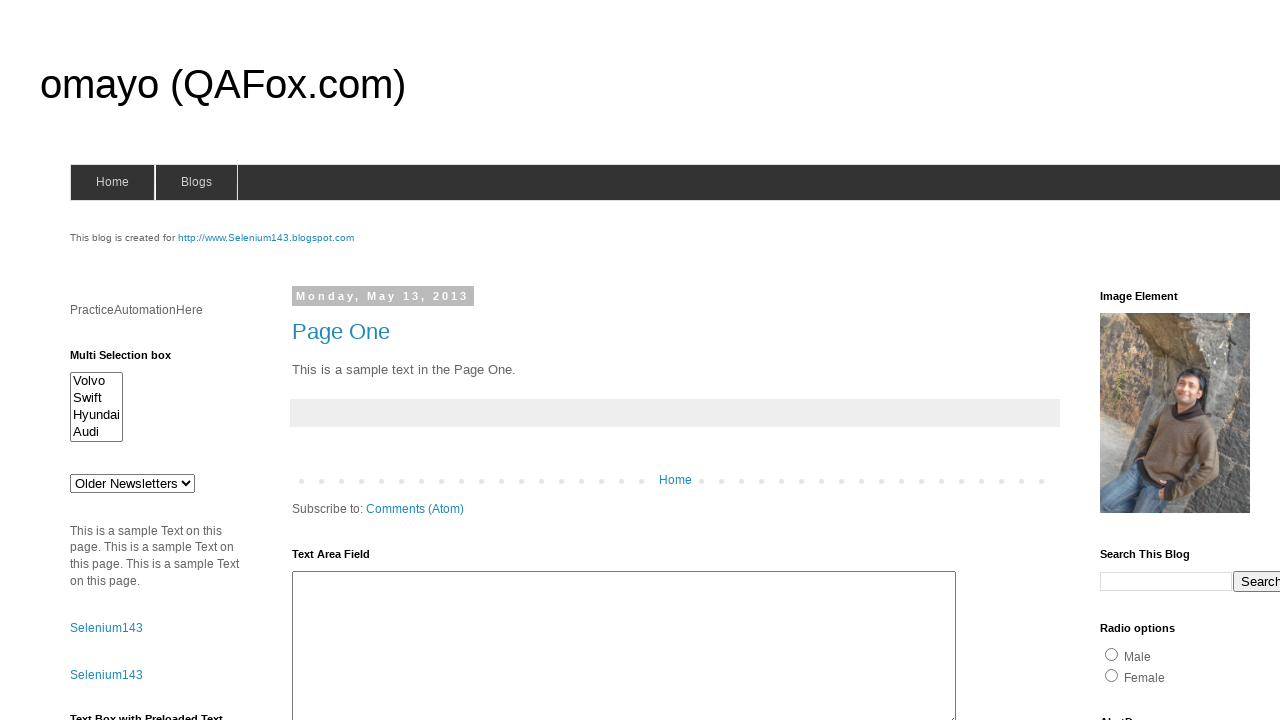

Registered dialog handler to accept prompts with 'Hi'
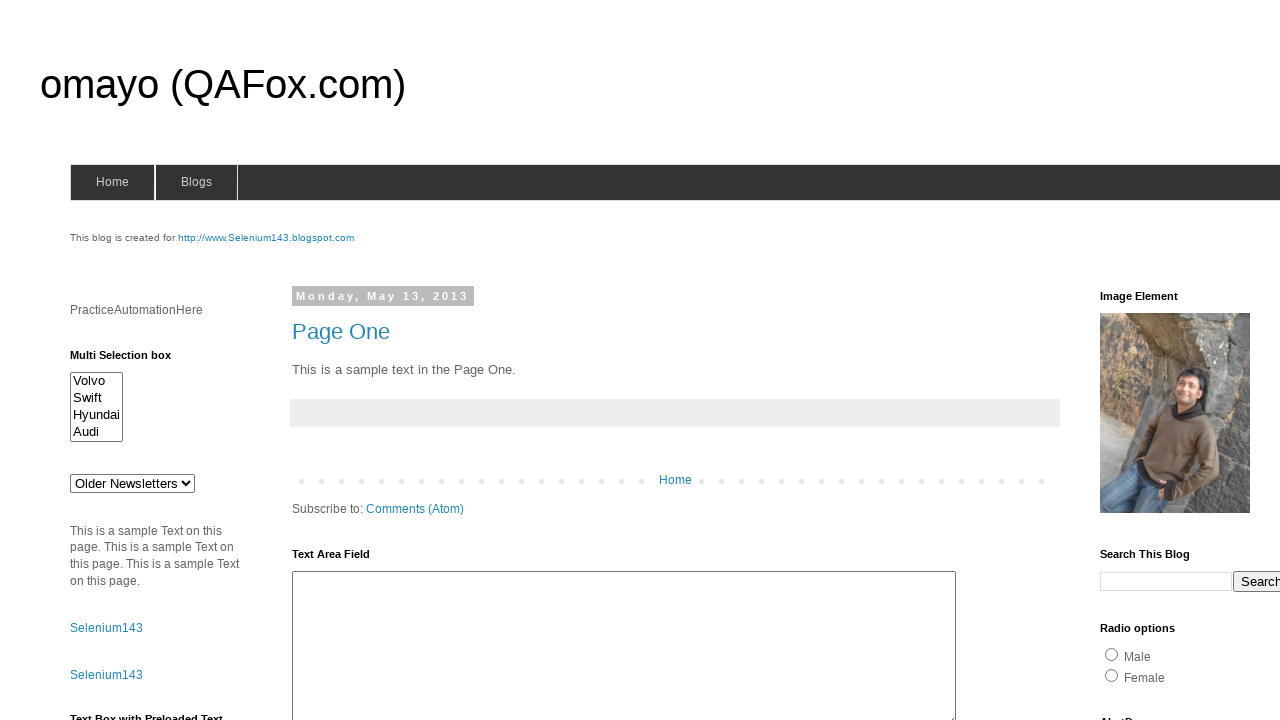

Clicked prompt button to trigger JavaScript alert at (1140, 361) on #prompt
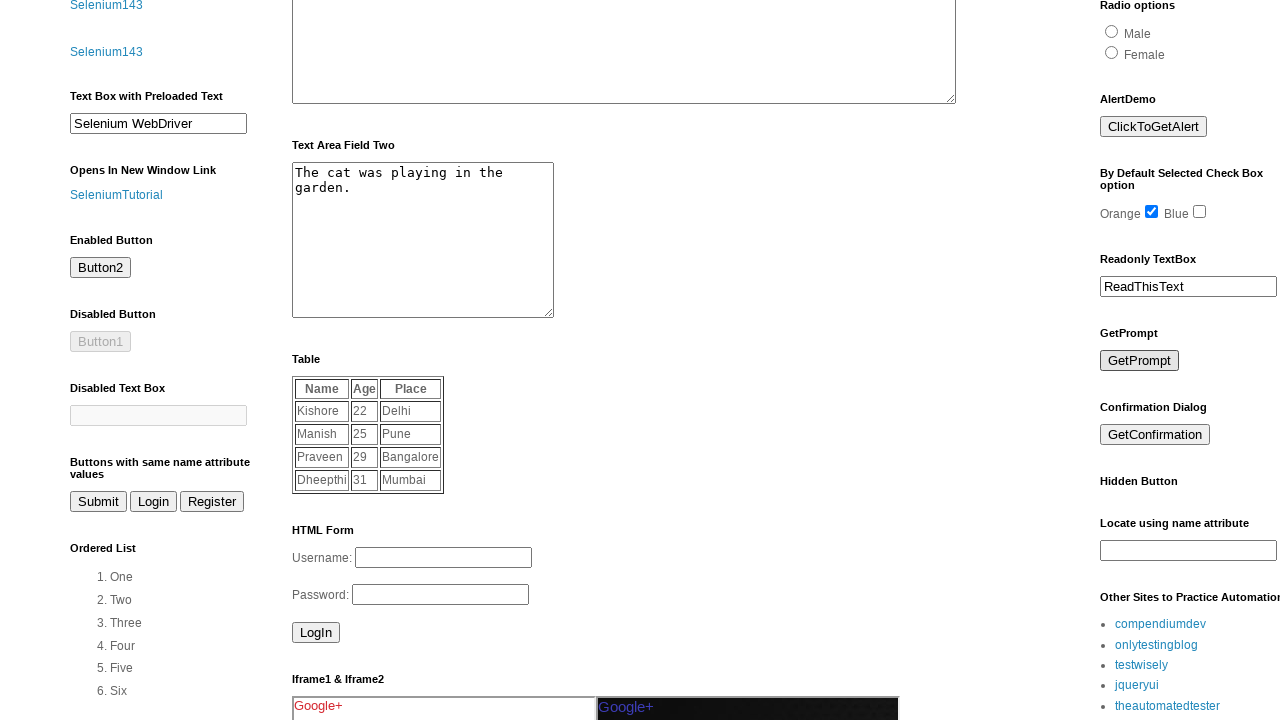

Waited for dialog interaction to complete
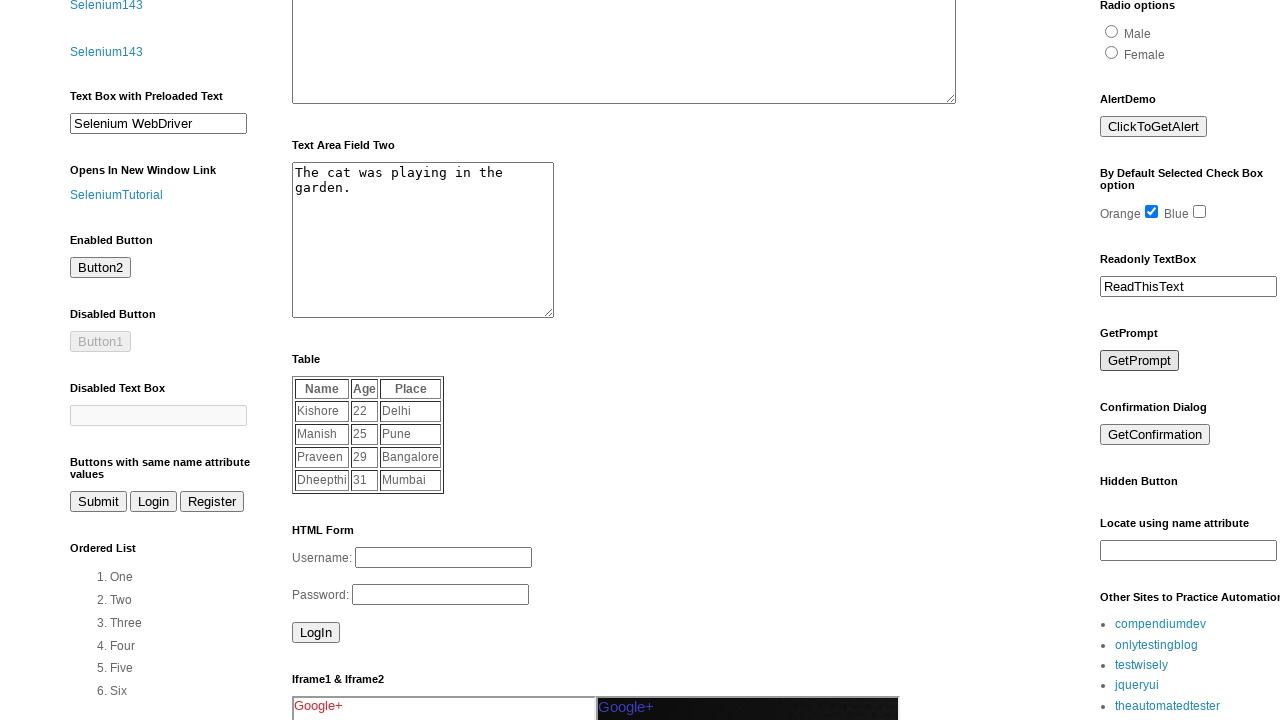

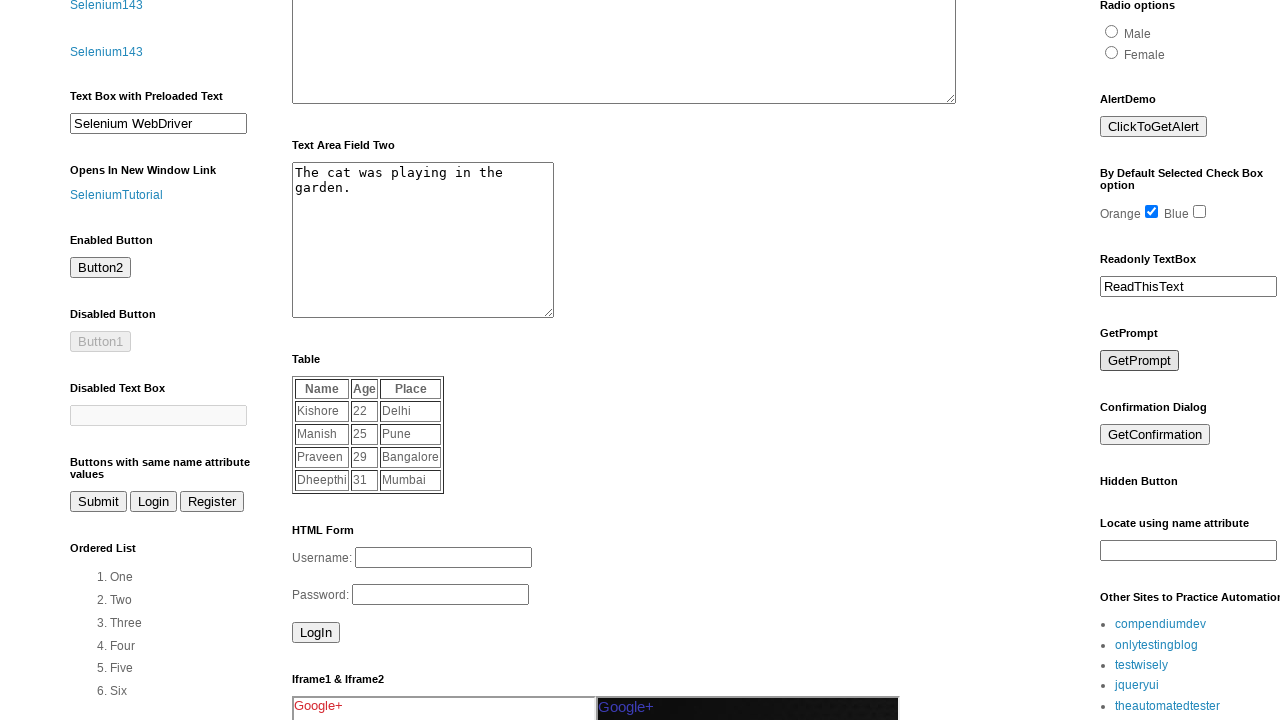